Tests clicking a popup button with confirmation and verifying the page heading changes after accepting alerts

Starting URL: https://kristinek.github.io/site/examples/alerts_popups

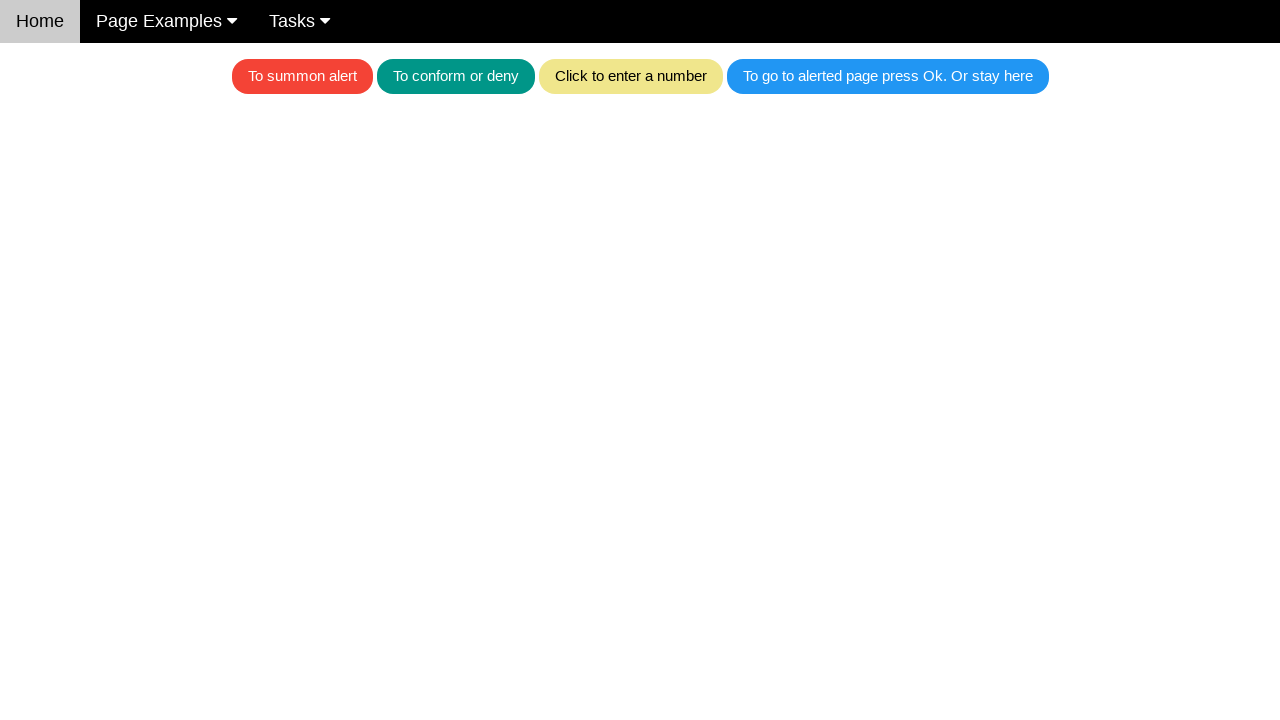

Set up dialog handler to accept all dialogs
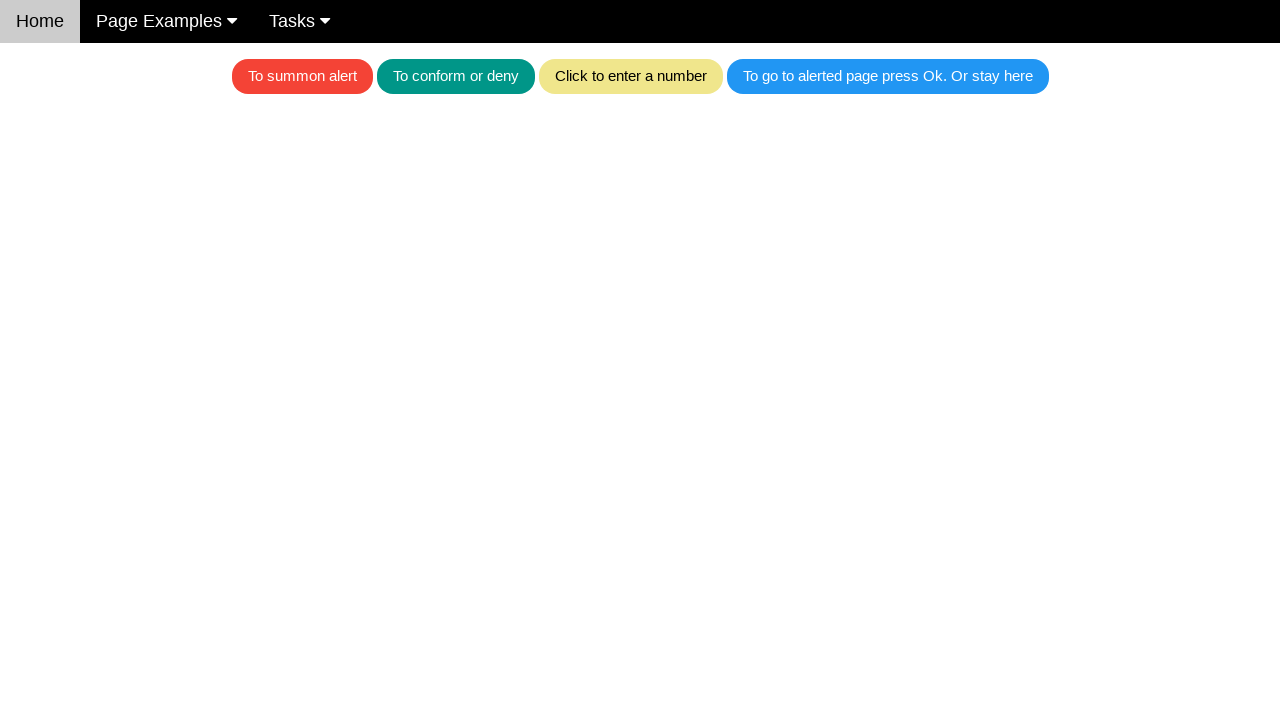

Clicked the blue button to trigger popup with confirmation at (888, 76) on .w3-blue
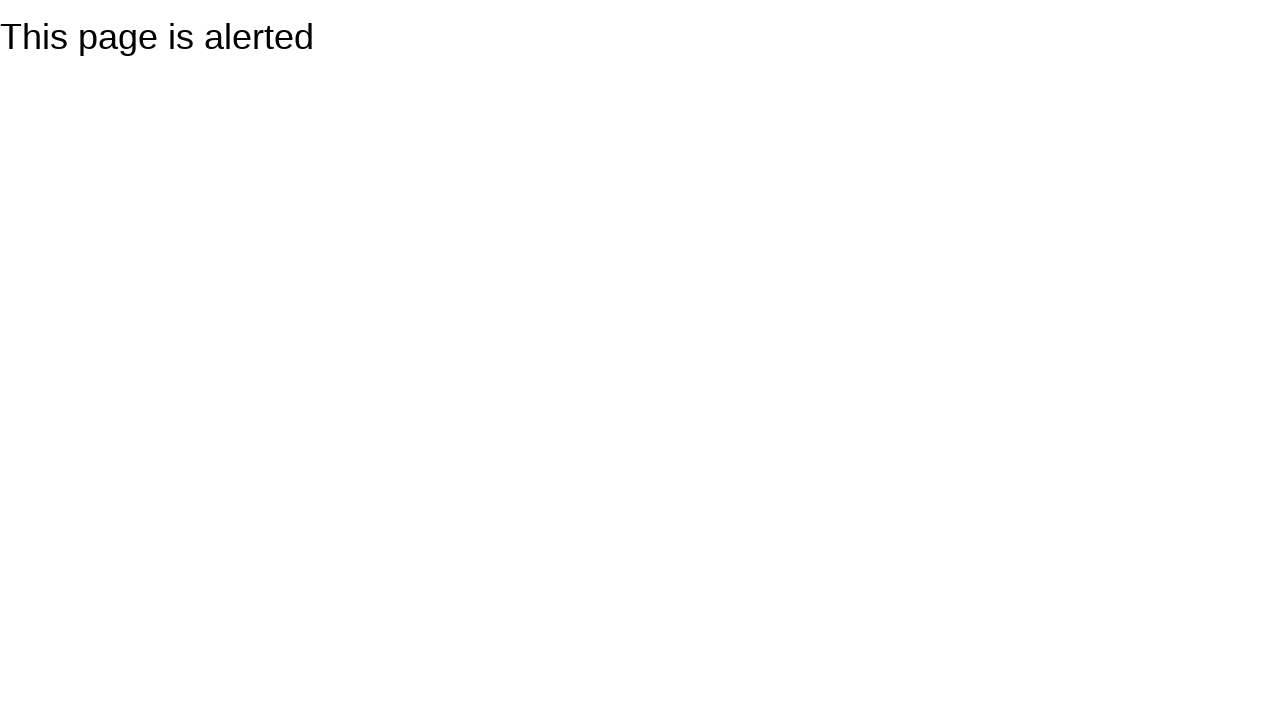

Heading element appeared after accepting alert confirmation
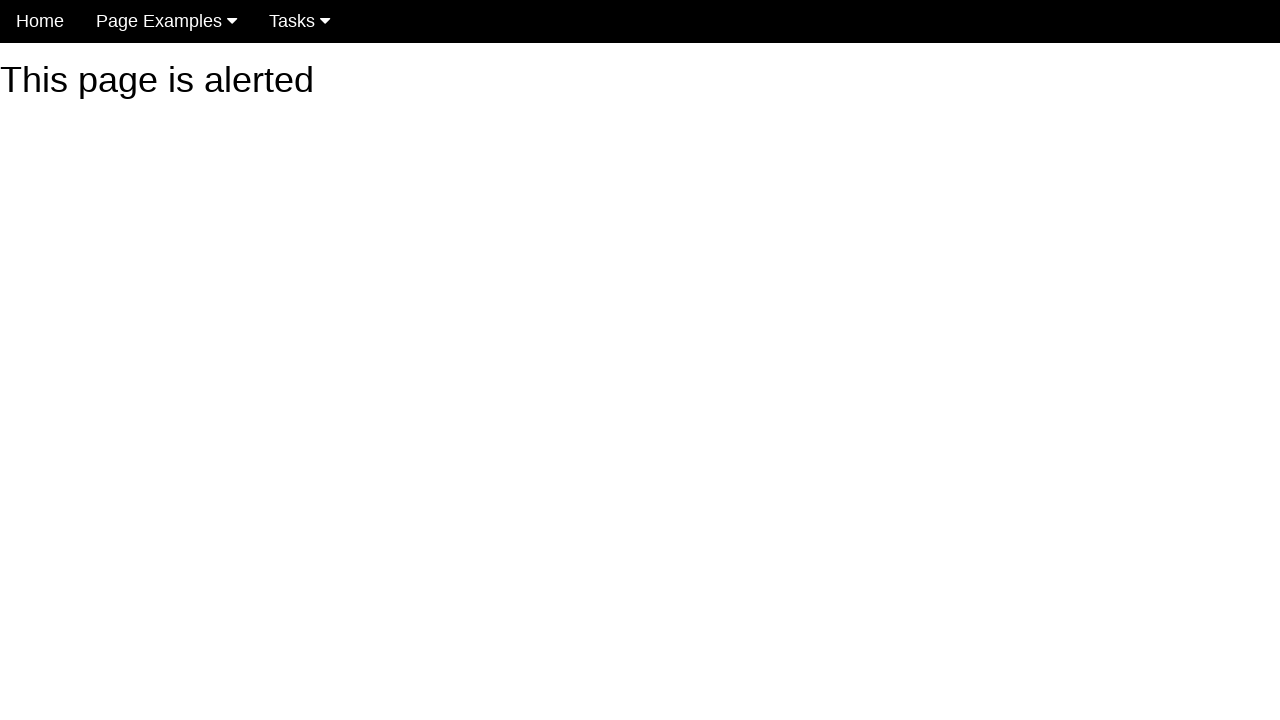

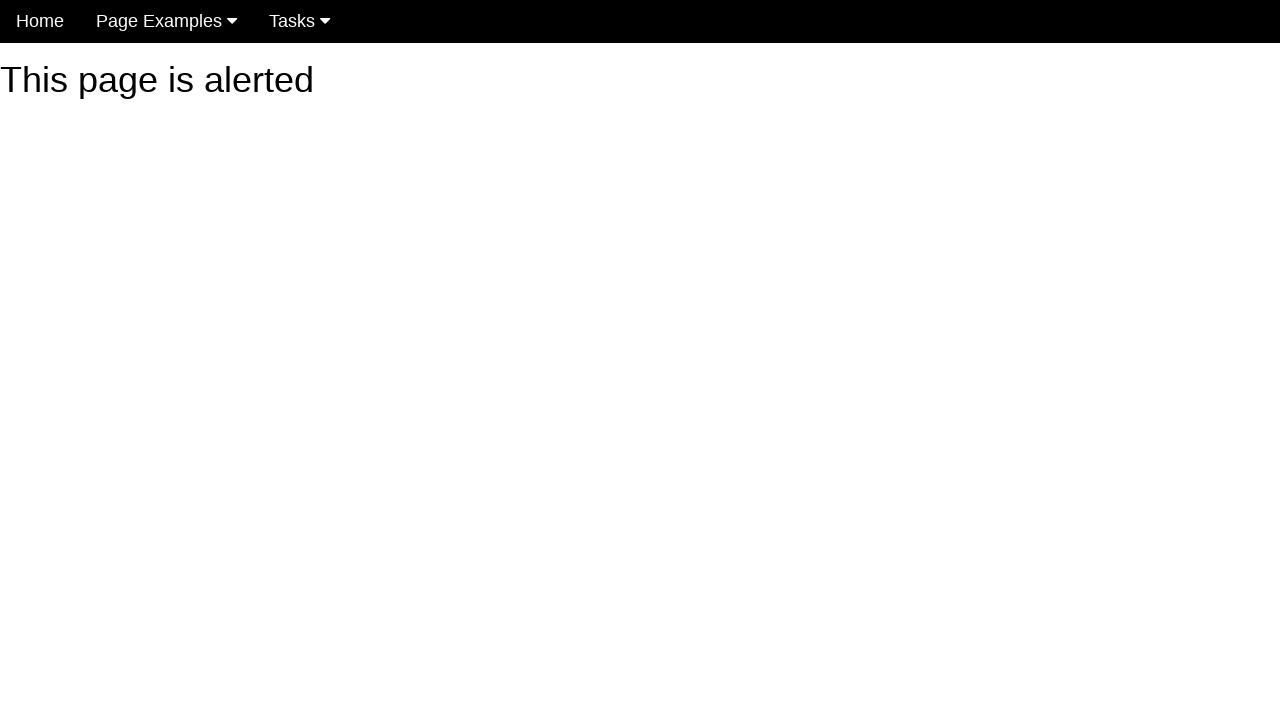